Tests multi-window handling by clicking buttons that open Instagram and Facebook pages in new tabs, iterating through all open windows to print titles and close them, then switching back to the main page and clicking the Instagram button again.

Starting URL: https://syntaxprojects.com/window-popup-modal-demo.php

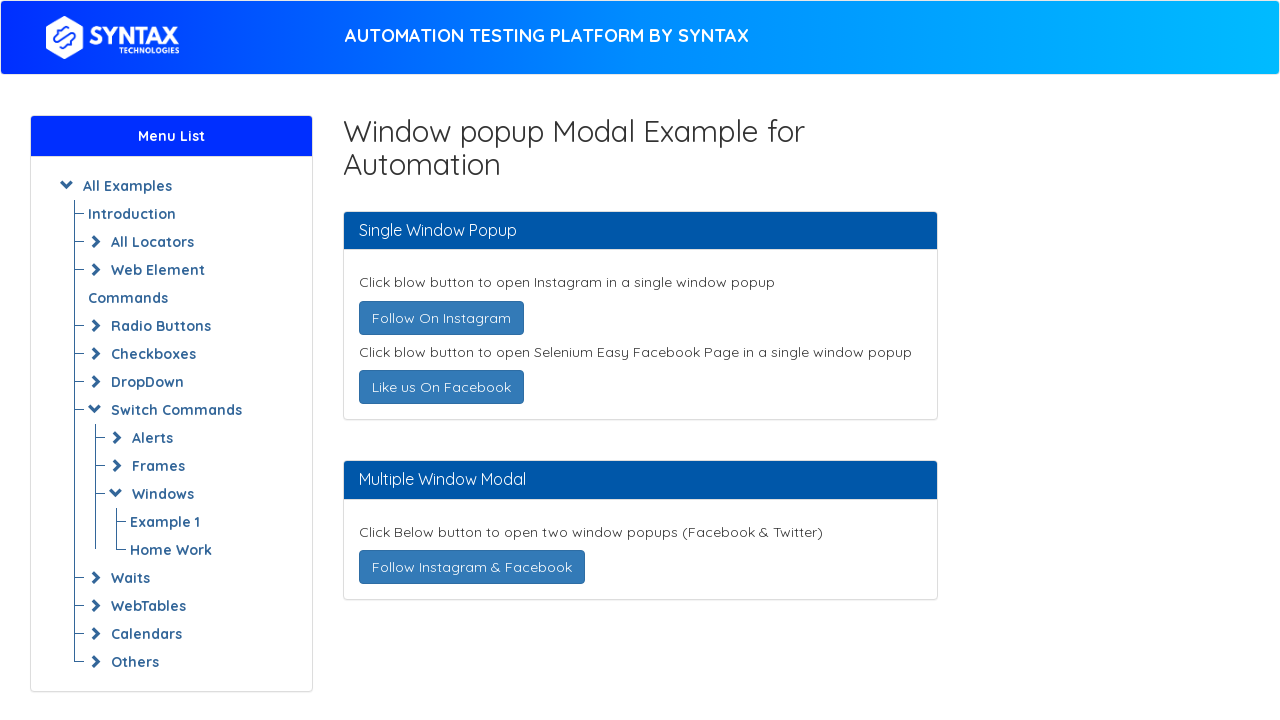

Stored main page reference
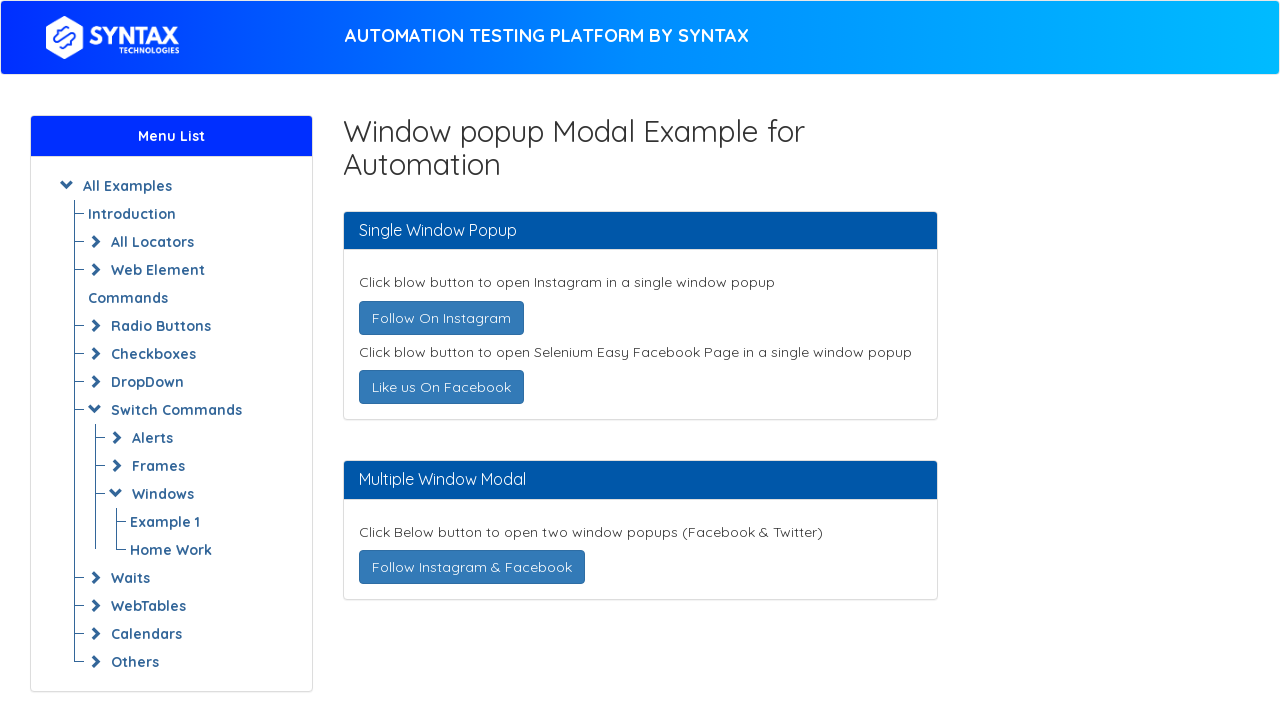

Clicked 'Follow On Instagram' button - opened new tab at (441, 318) on text=Follow On Instagram
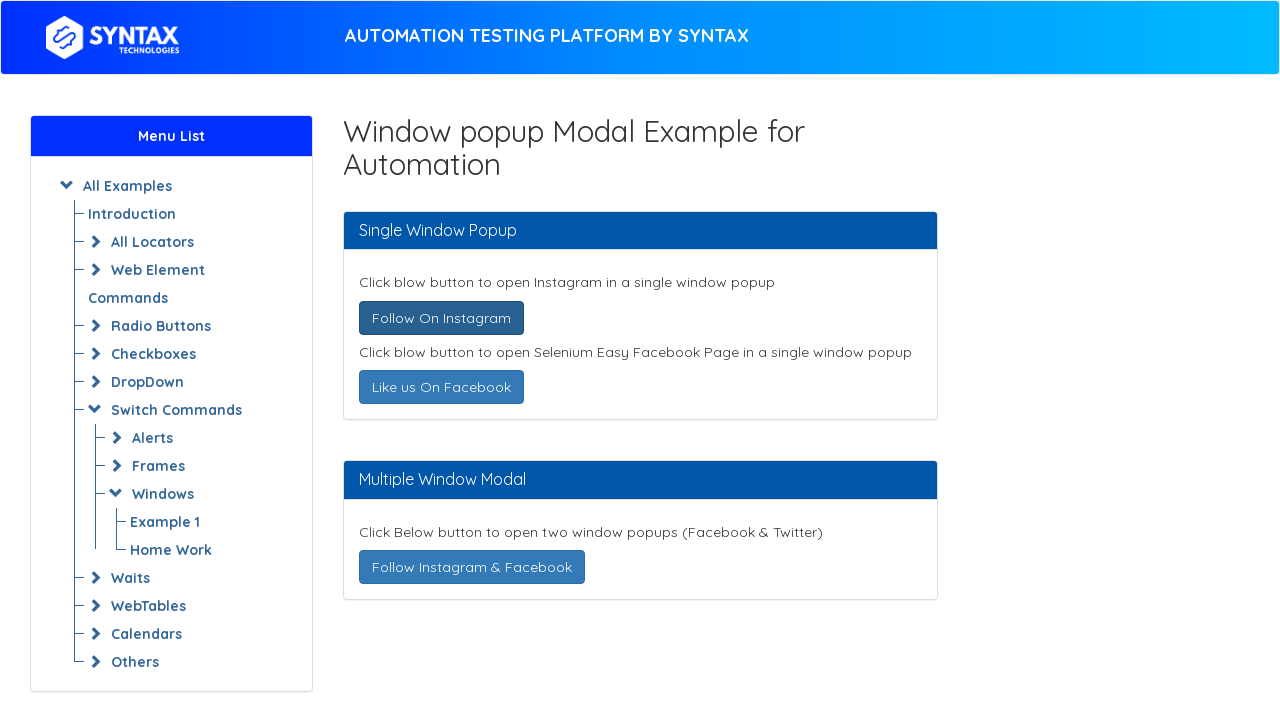

Clicked 'Like us On Facebook' button - opened new tab at (441, 387) on text=Like us On Facebook
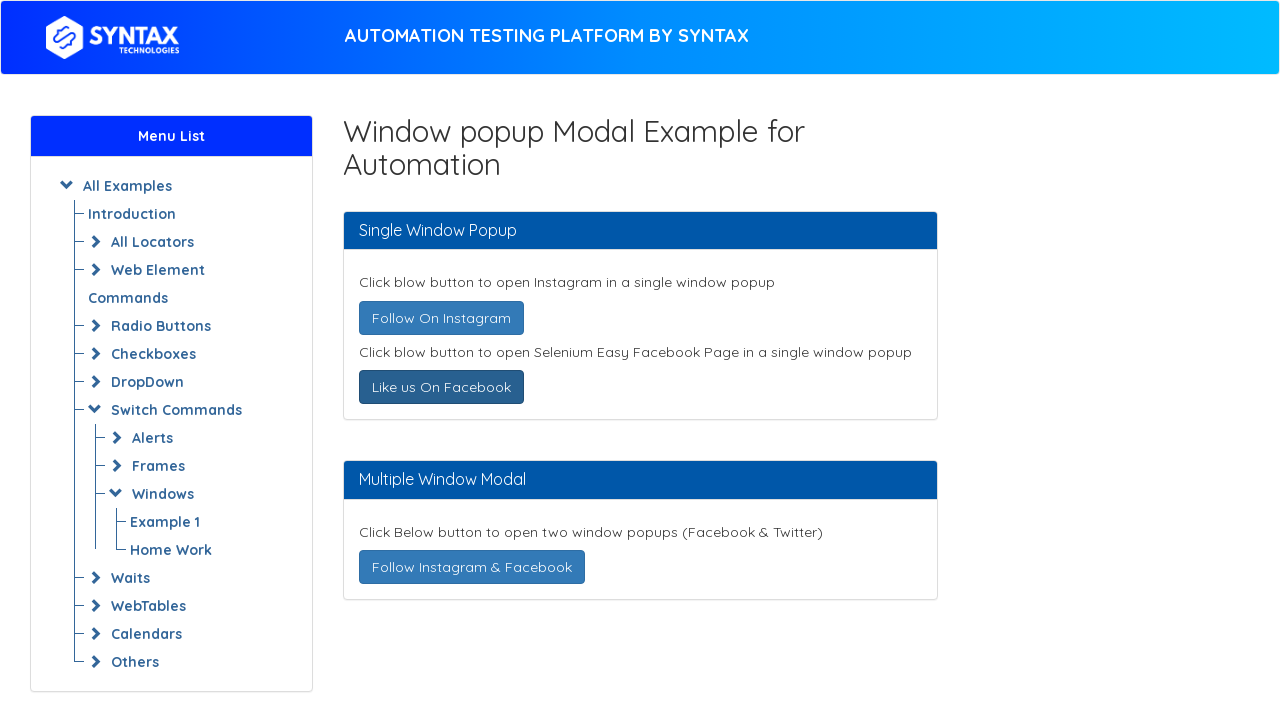

Clicked 'Follow Instagram & Facebook' button - opened new tabs at (472, 567) on text=Follow Instagram & Facebook
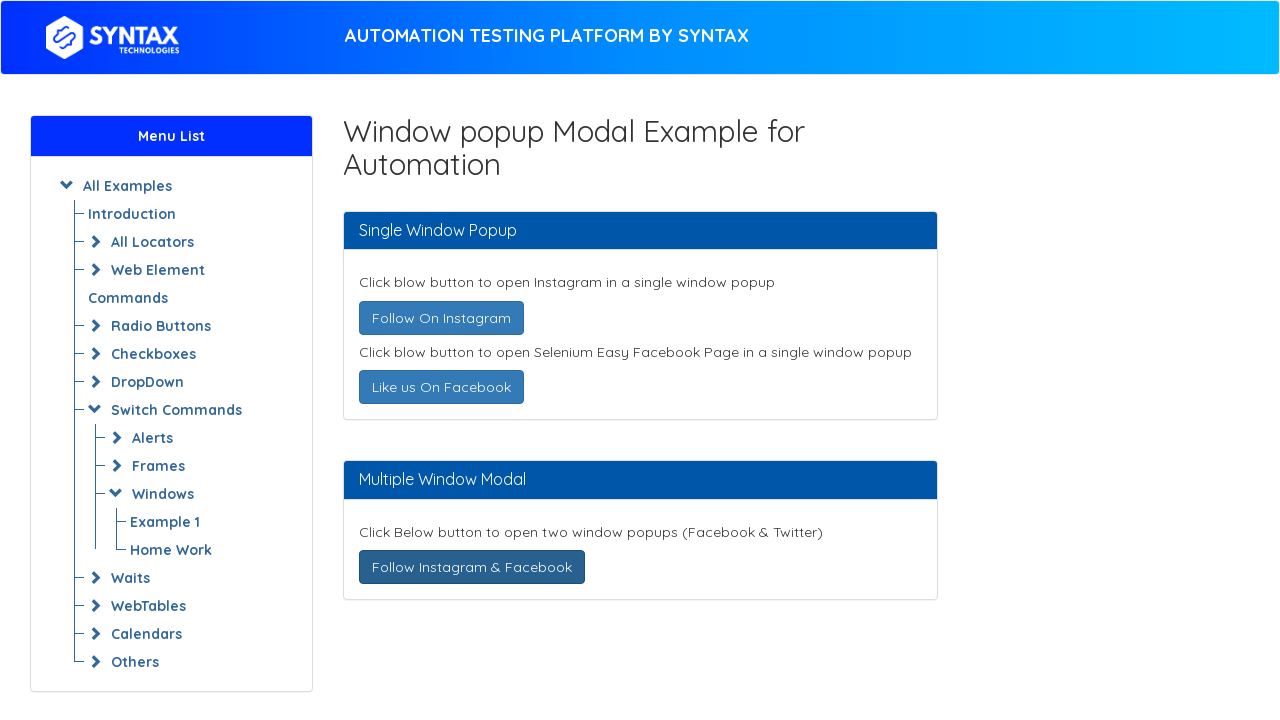

Waited 1000ms for all tabs to fully open
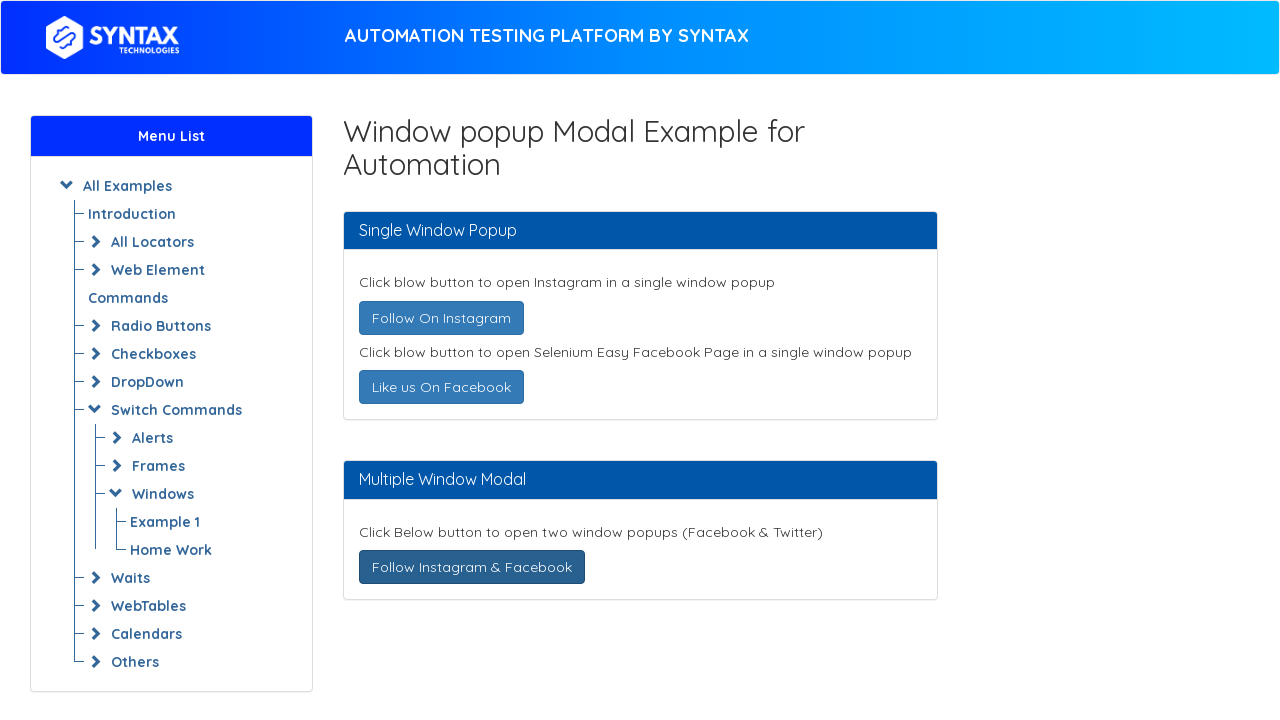

Retrieved all open pages - total count: 4
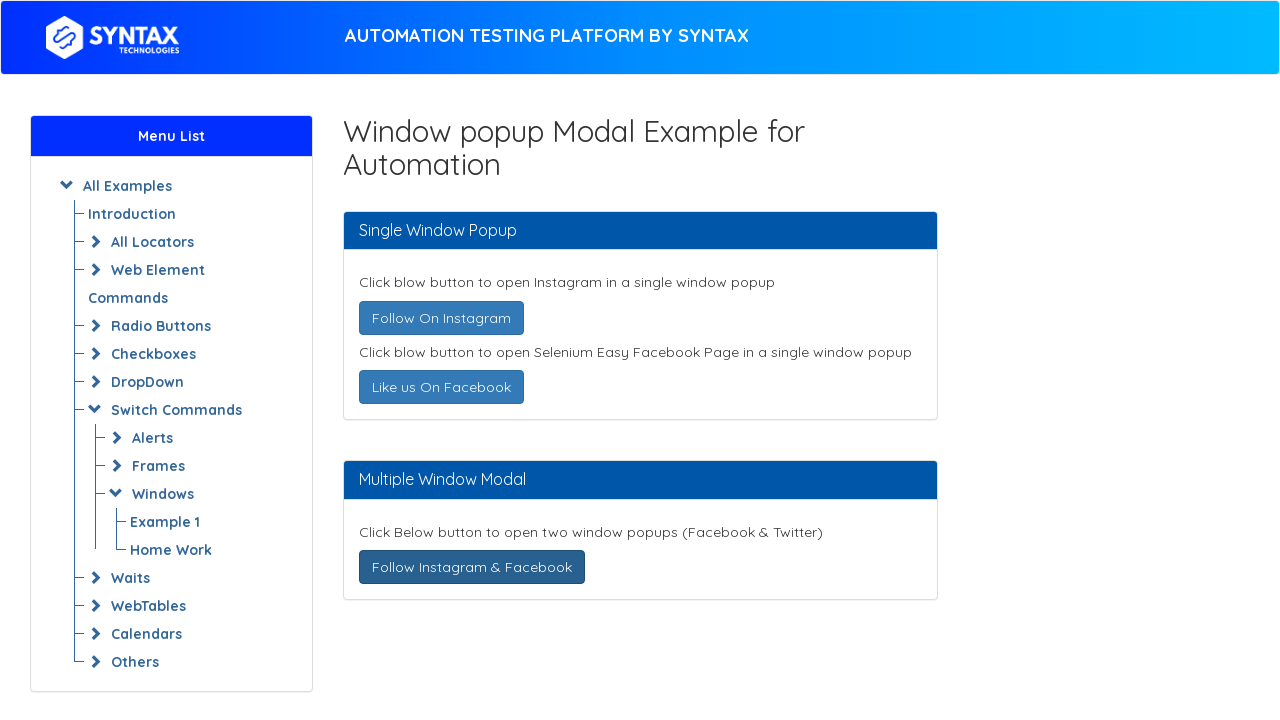

Retrieved title from tab: ''
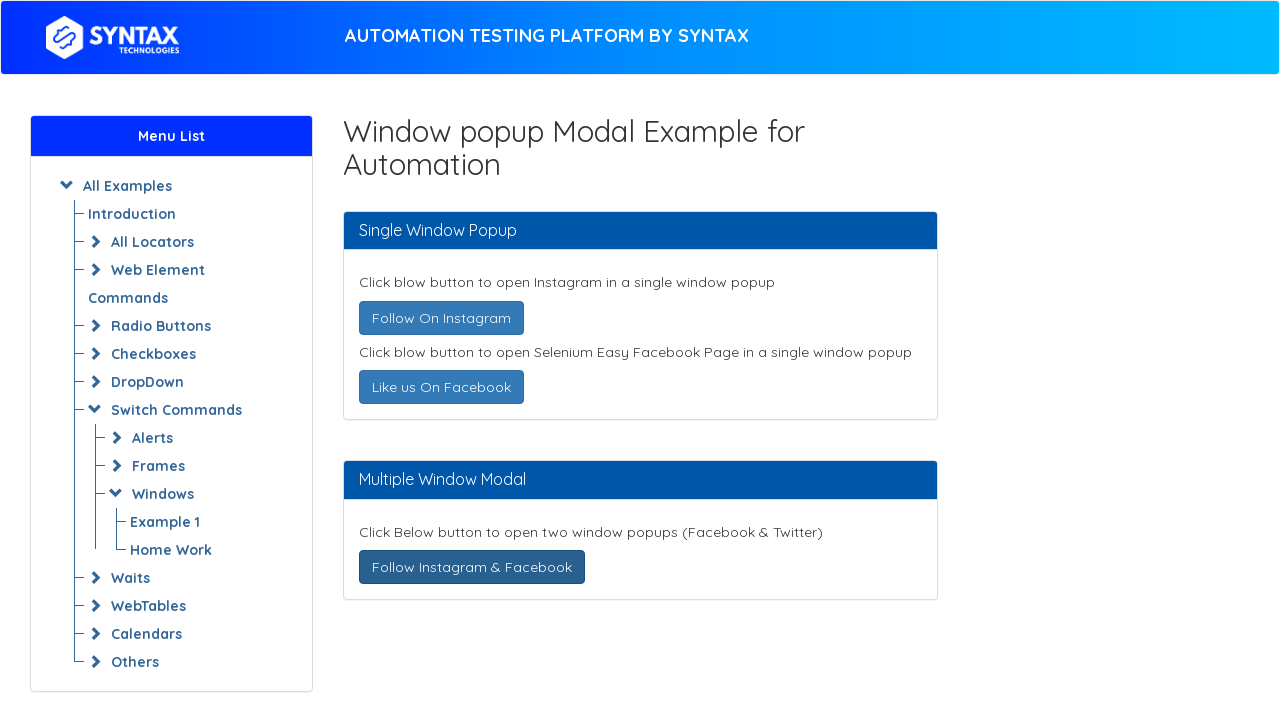

Closed tab: ''
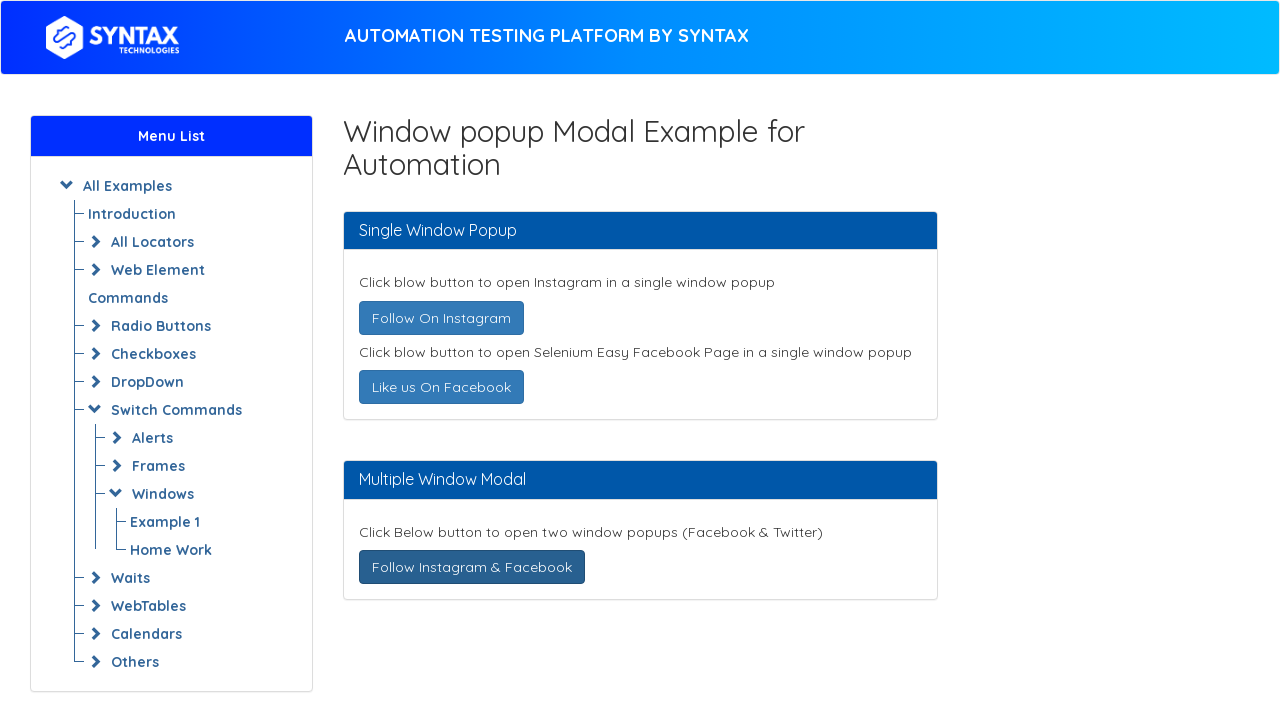

Retrieved title from tab: ''
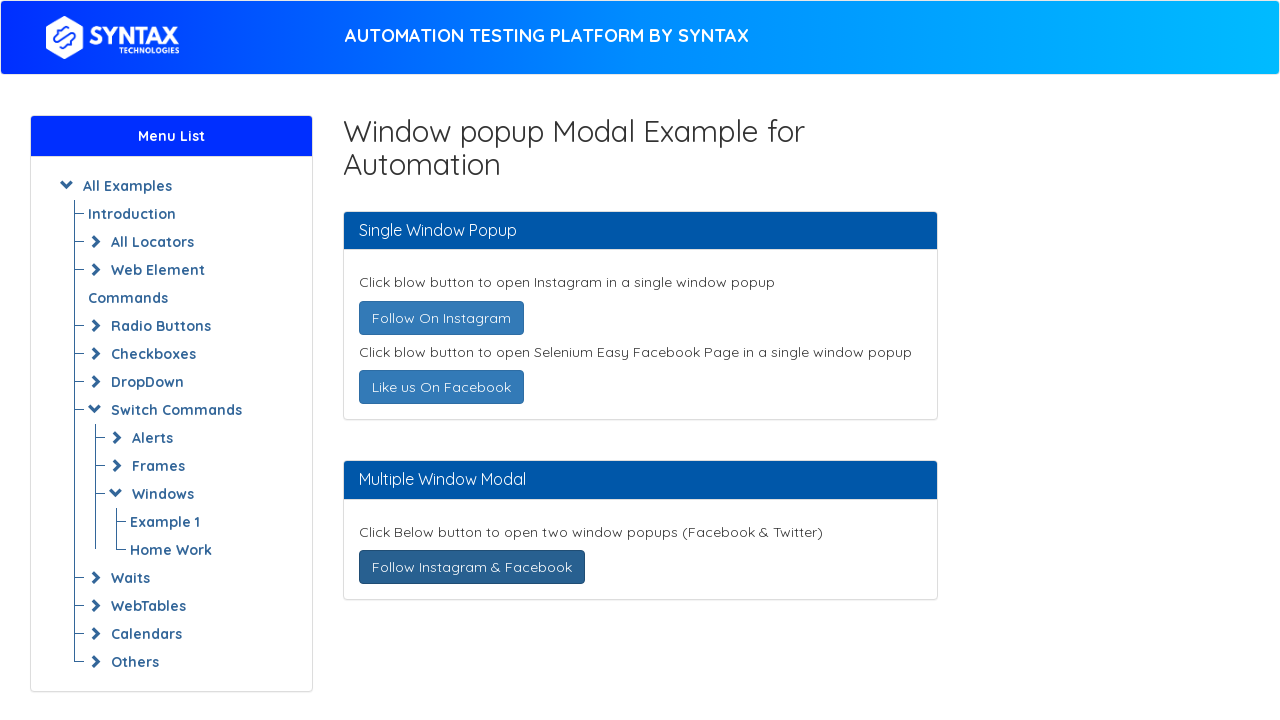

Closed tab: ''
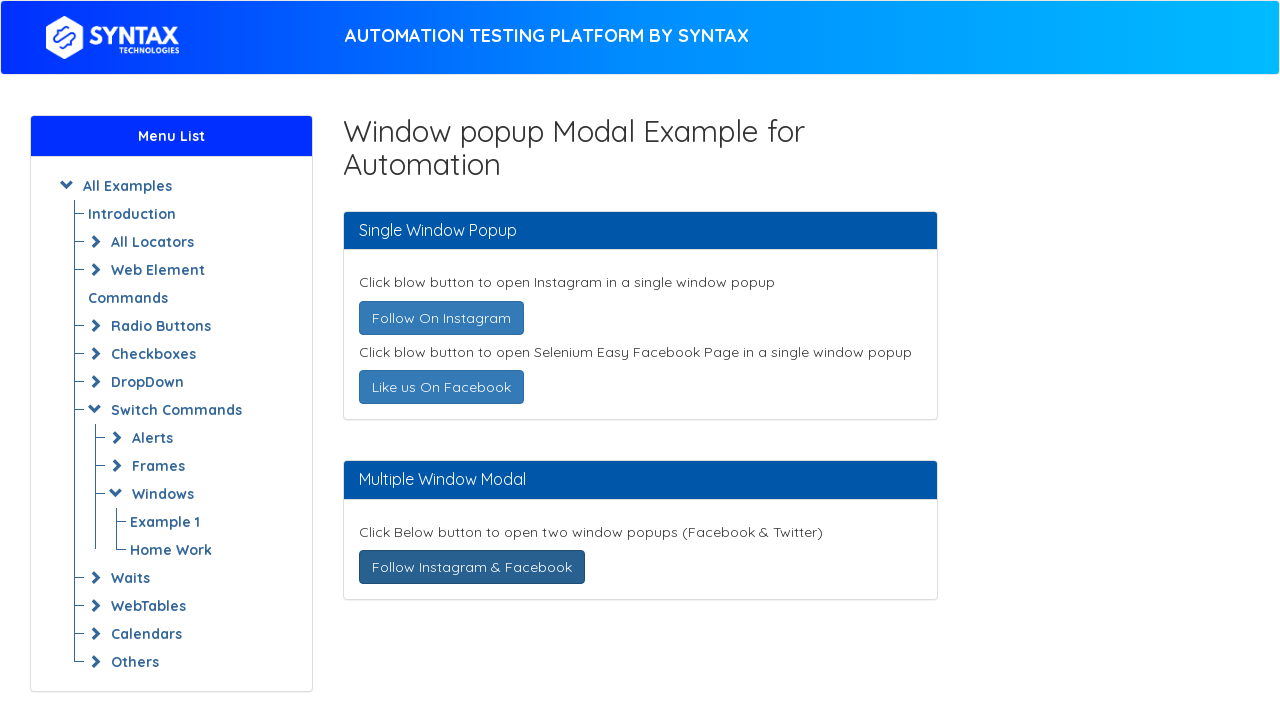

Retrieved title from tab: ''
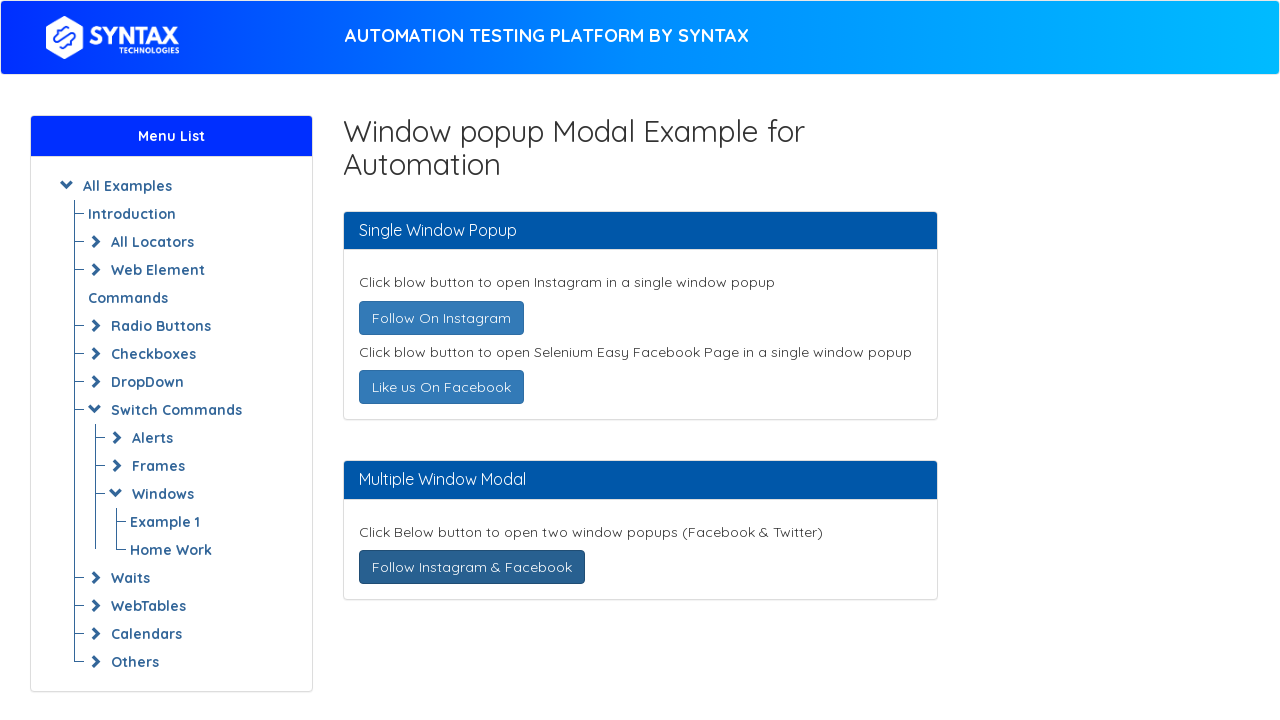

Closed tab: ''
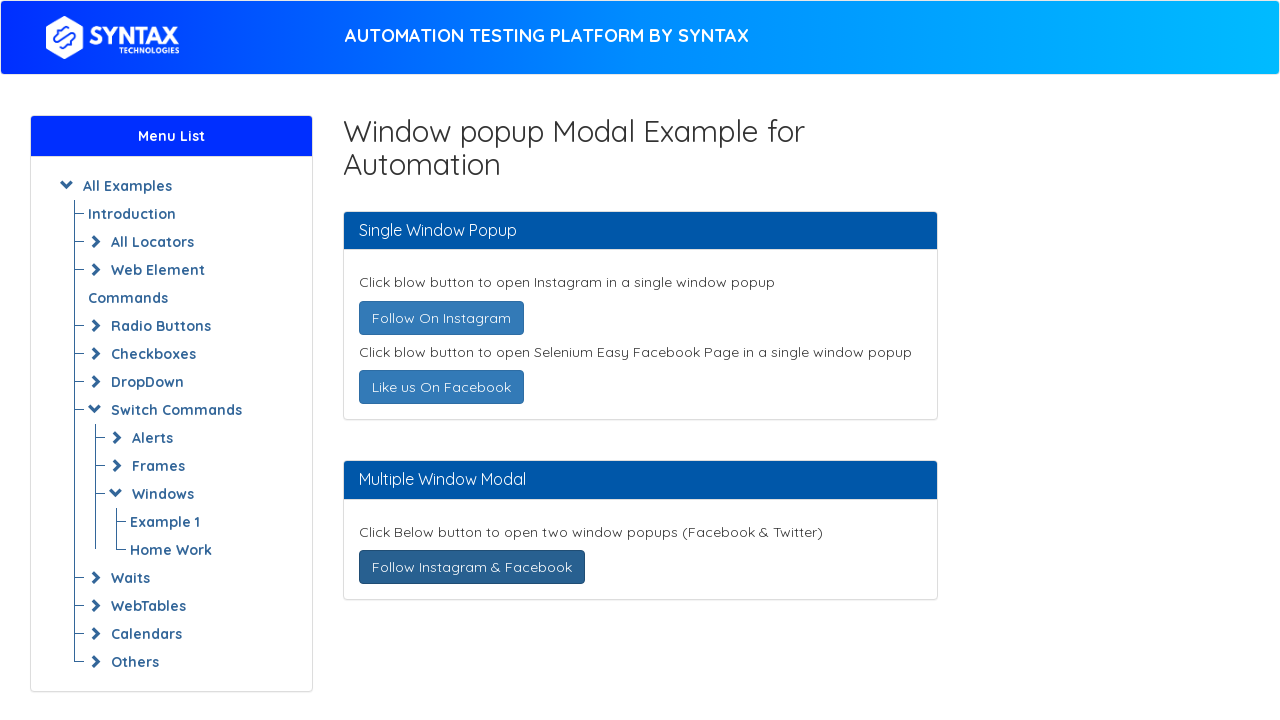

Brought main page to front
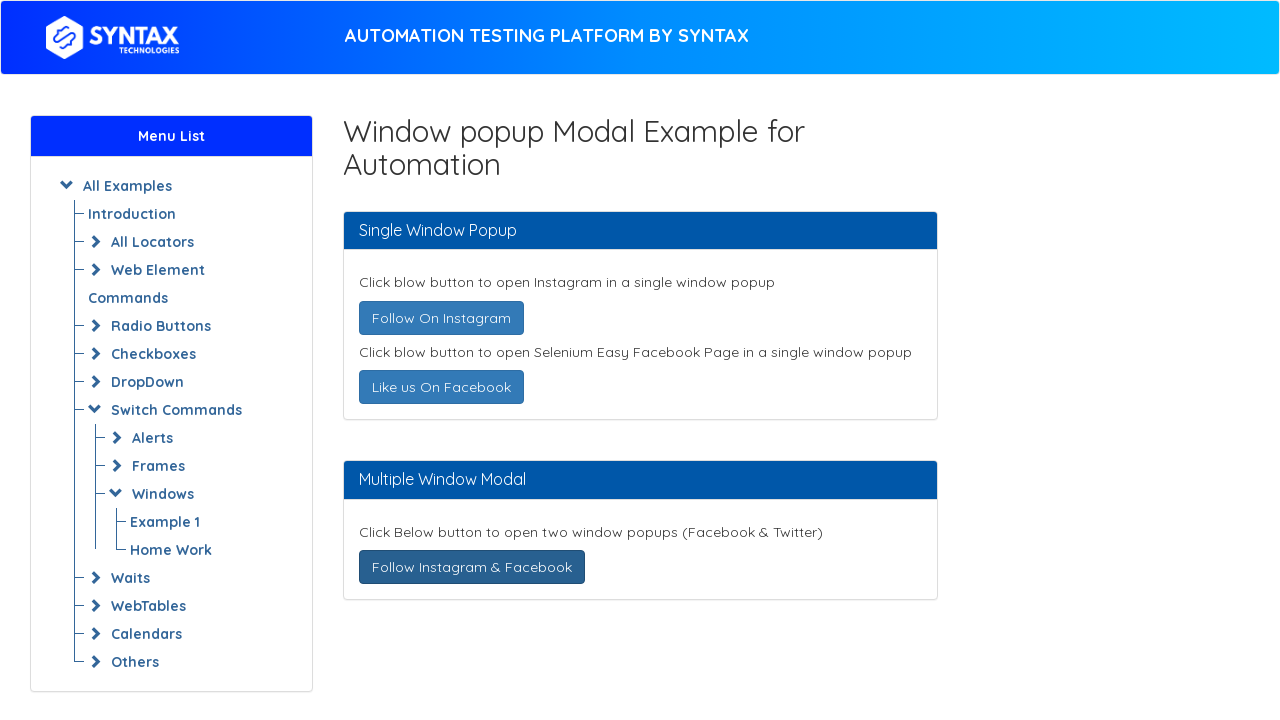

Clicked 'Follow On Instagram' button again on main page at (441, 318) on text=Follow On Instagram
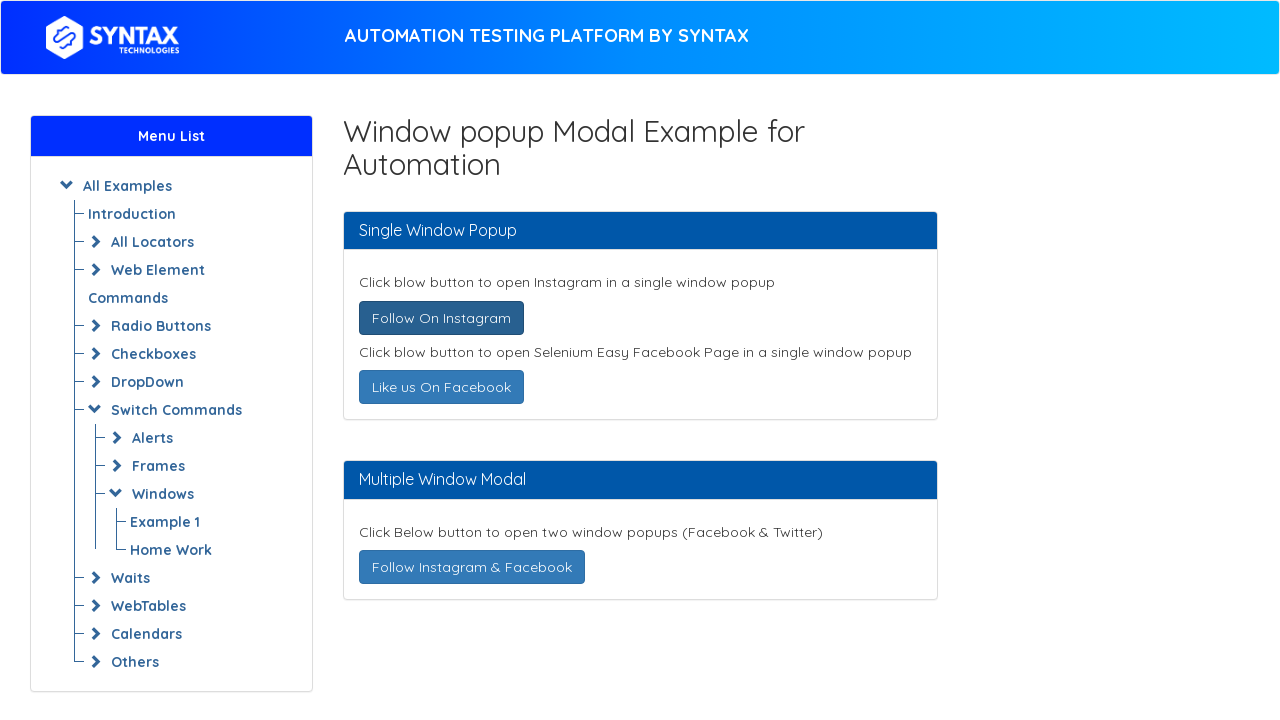

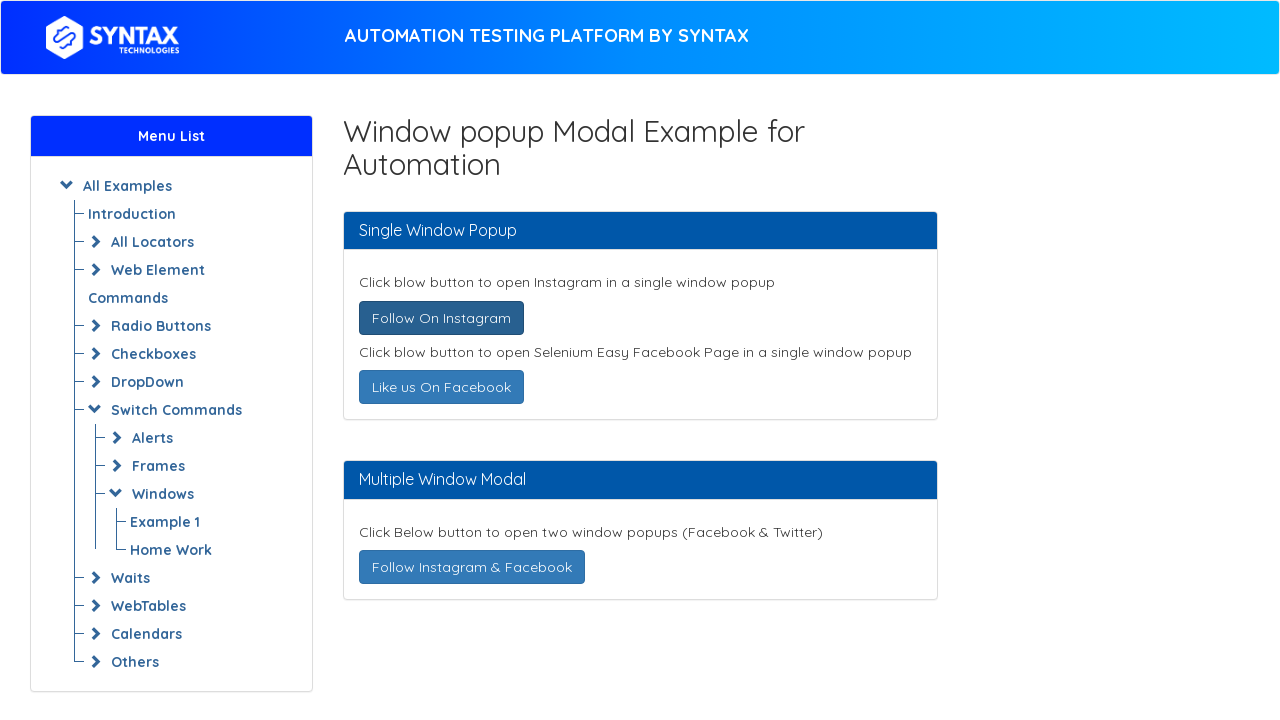